Tests clearing the complete state of all items by checking and unchecking toggle-all

Starting URL: https://demo.playwright.dev/todomvc

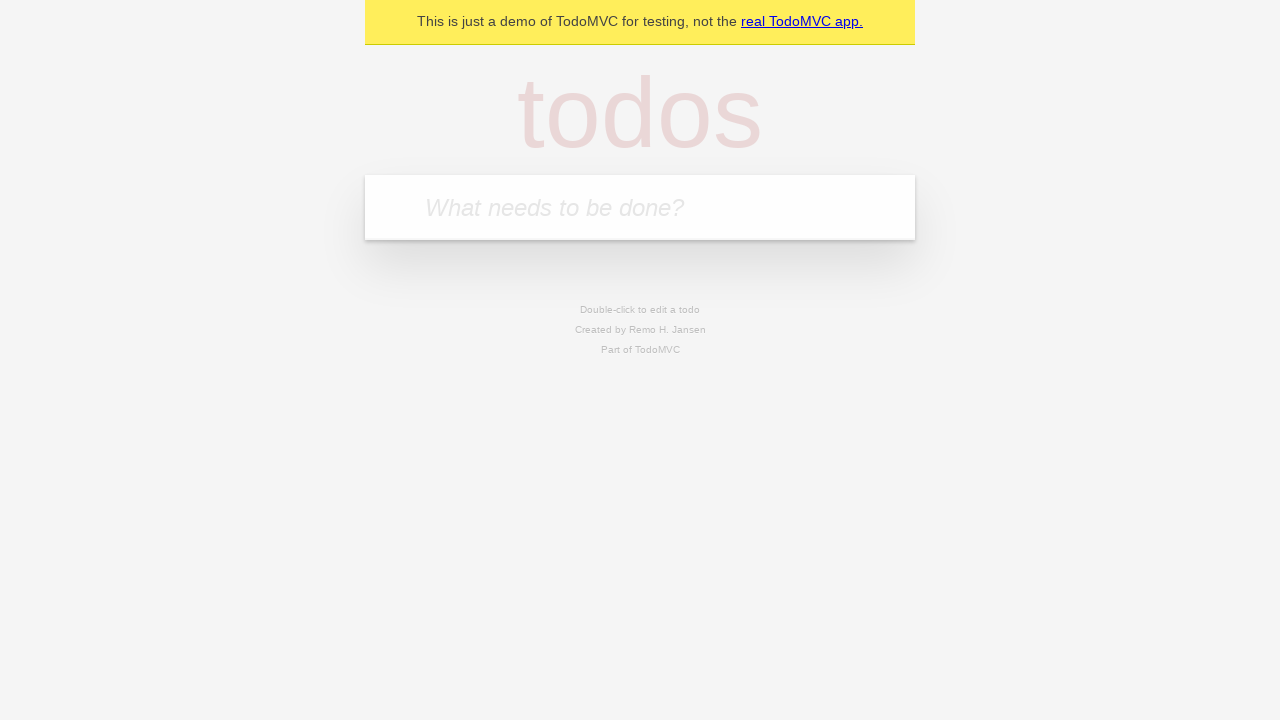

Filled new todo field with 'buy some cheese' on .new-todo
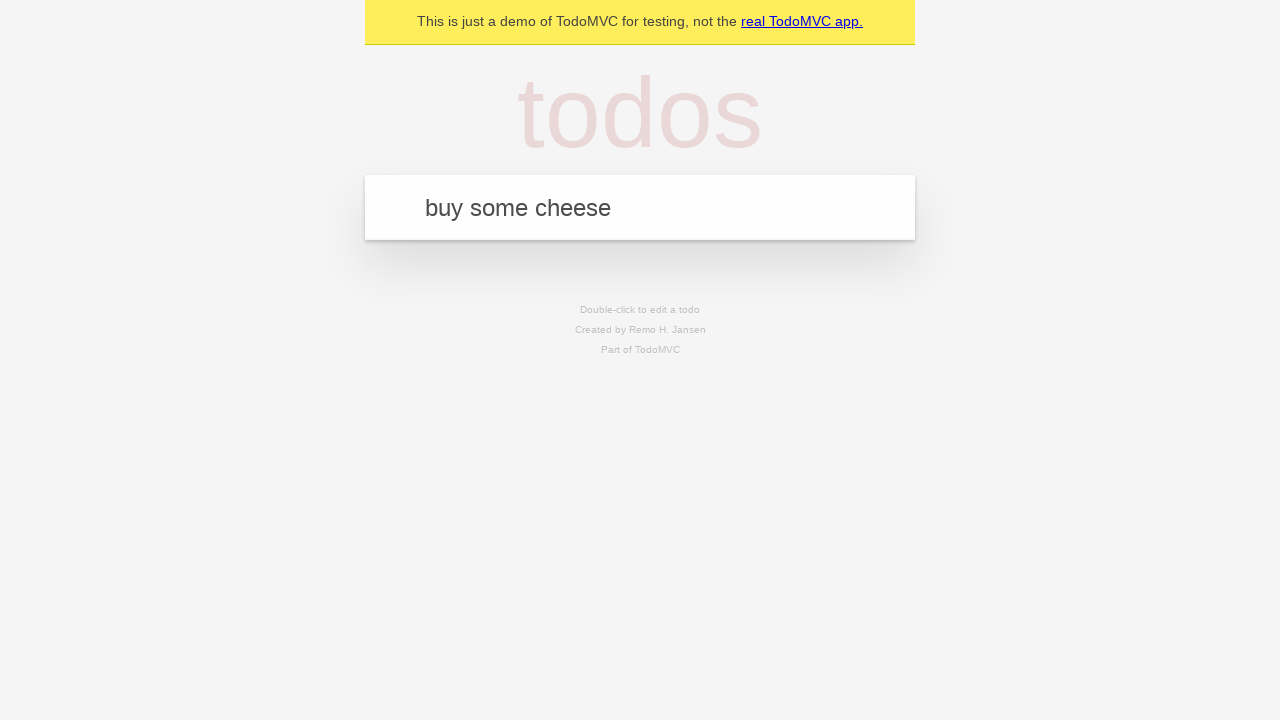

Pressed Enter to add first todo on .new-todo
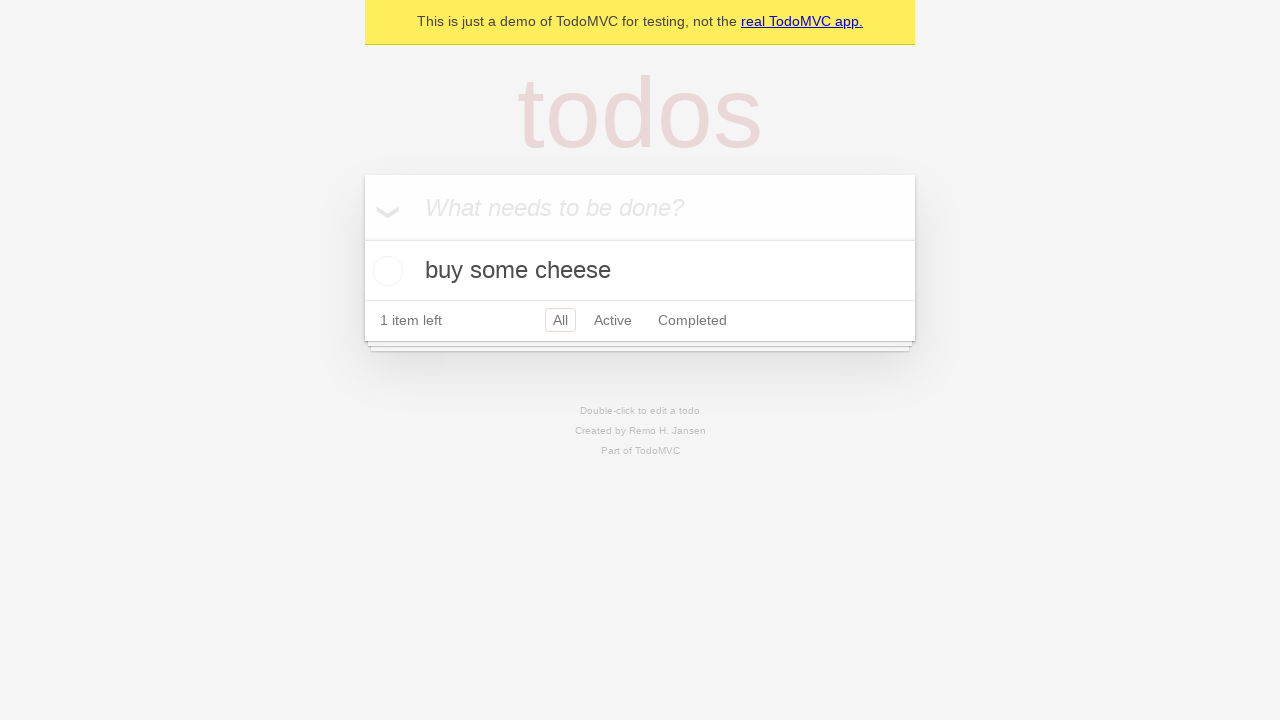

Filled new todo field with 'feed the cat' on .new-todo
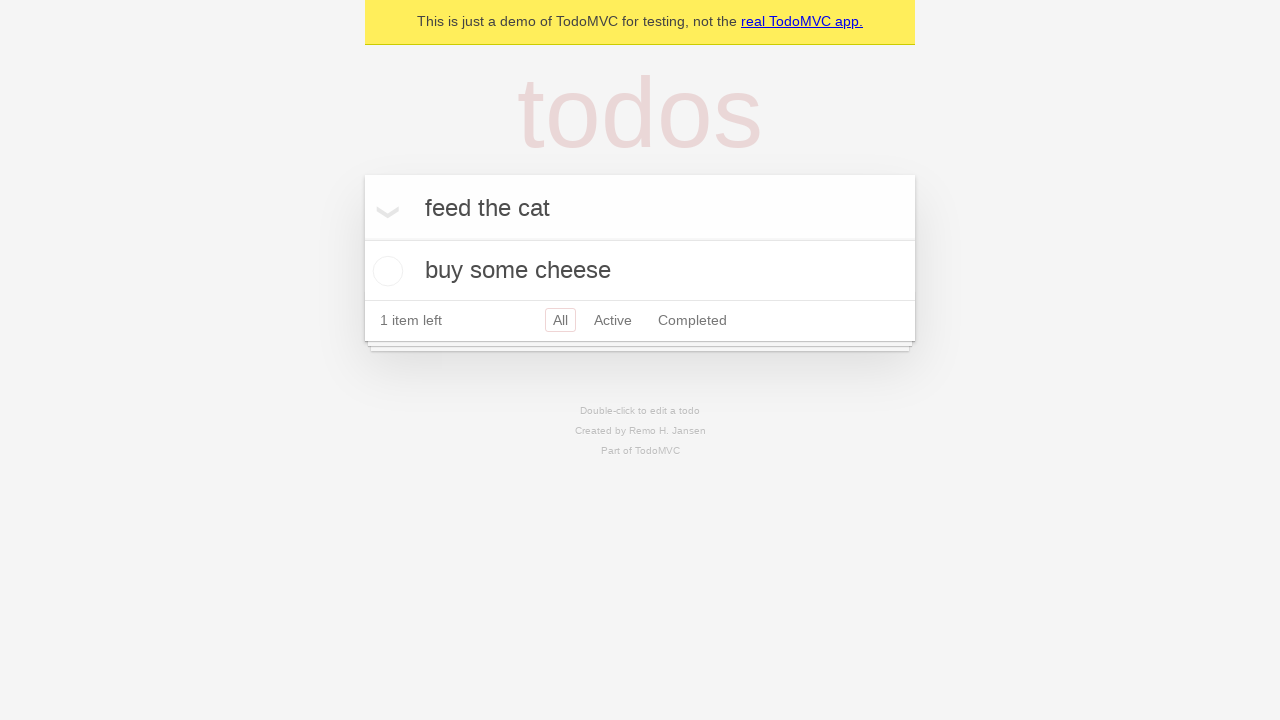

Pressed Enter to add second todo on .new-todo
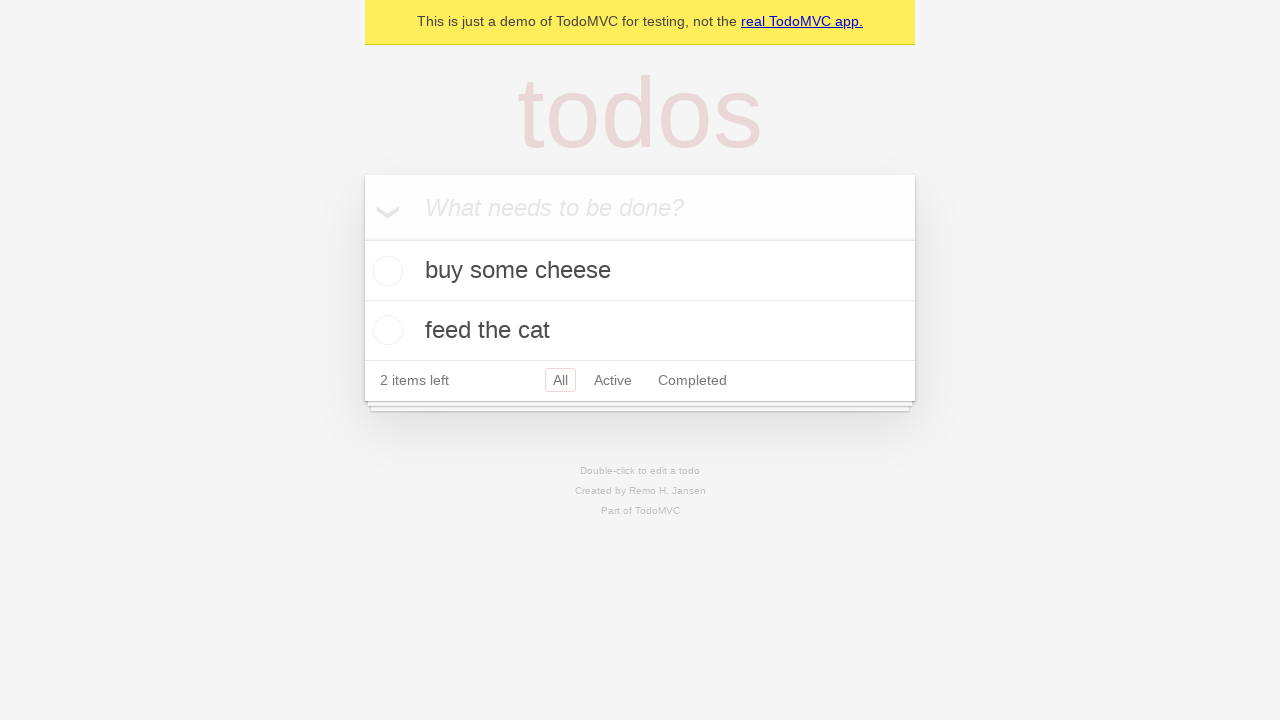

Filled new todo field with 'book a doctors appointment' on .new-todo
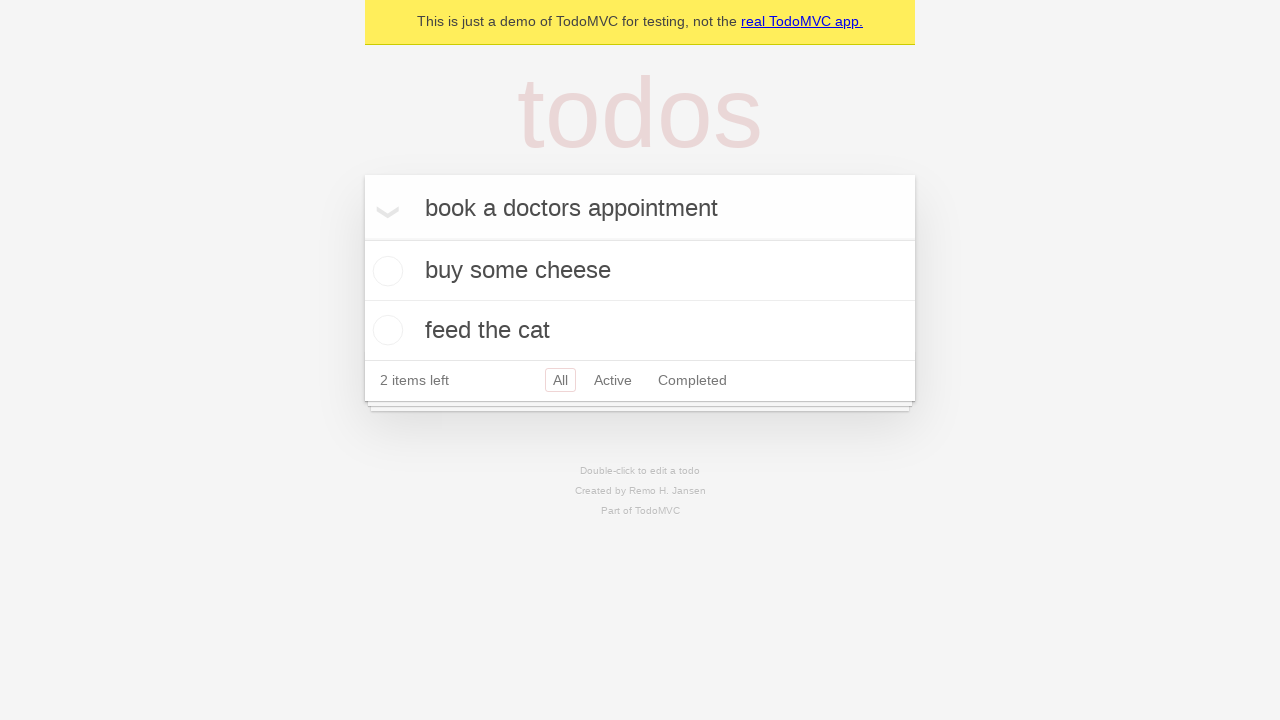

Pressed Enter to add third todo on .new-todo
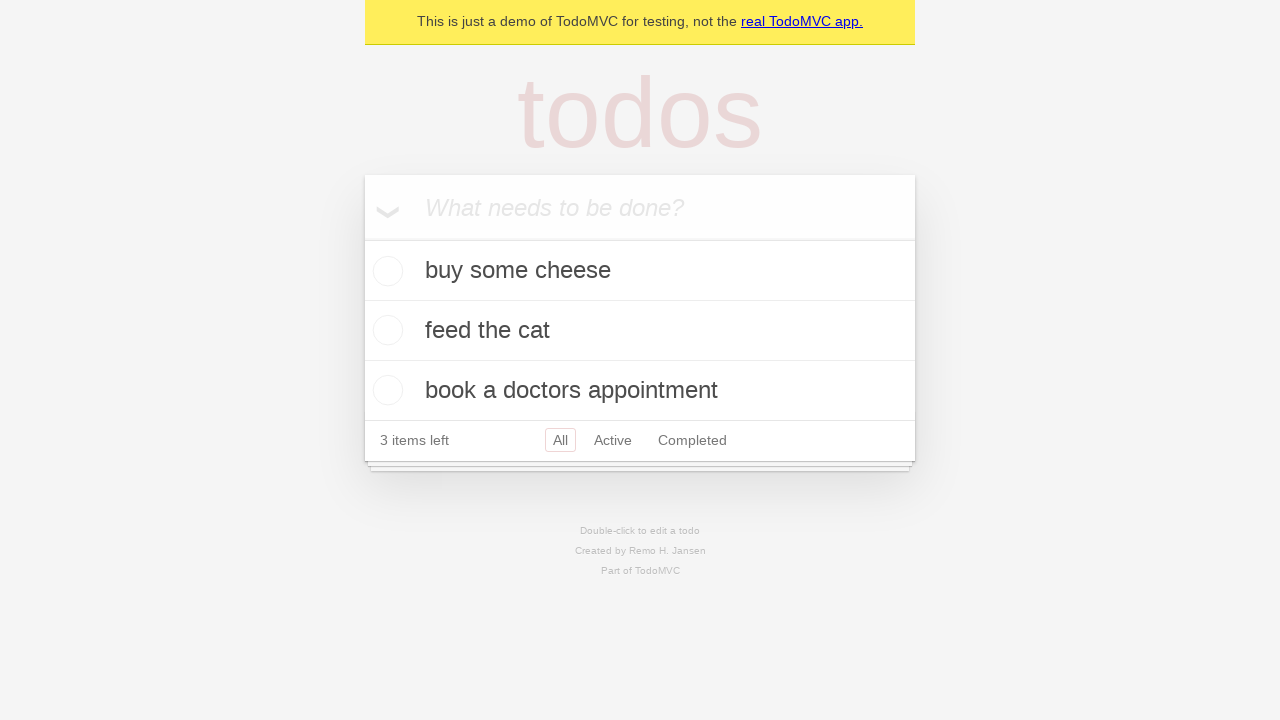

Checked toggle-all to mark all todos as complete at (362, 238) on .toggle-all
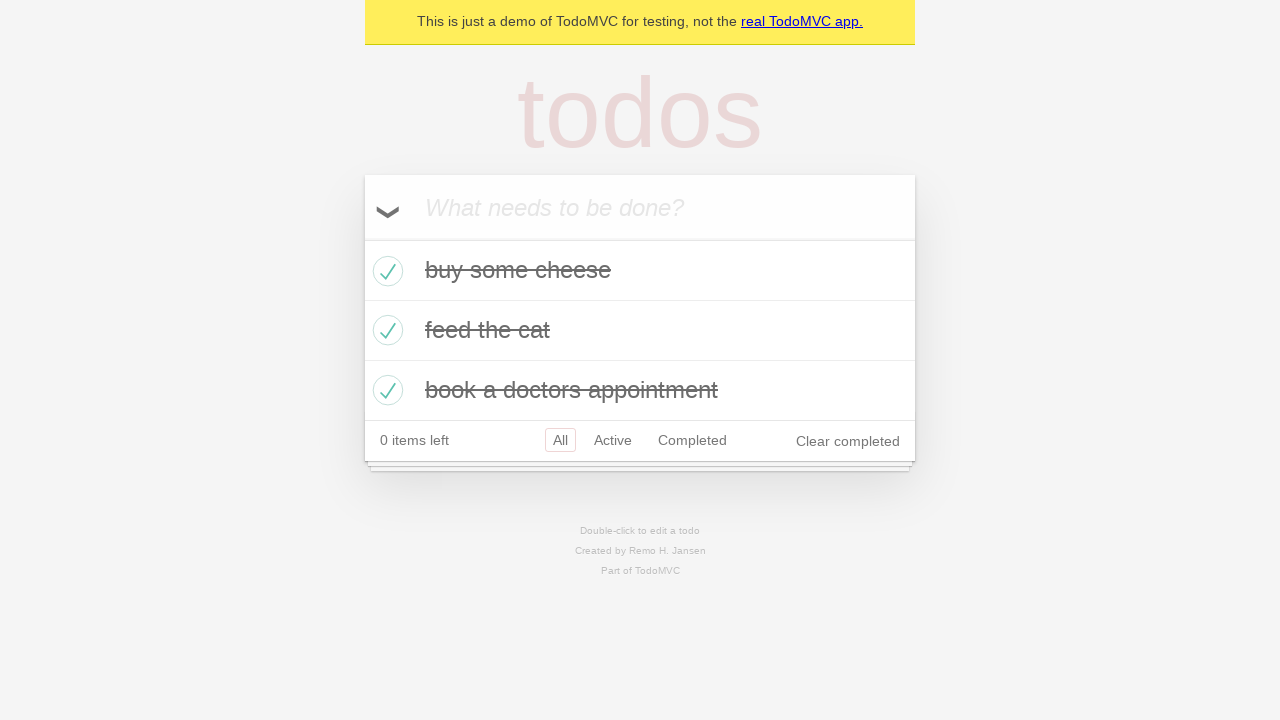

Unchecked toggle-all to clear complete state of all todos at (362, 238) on .toggle-all
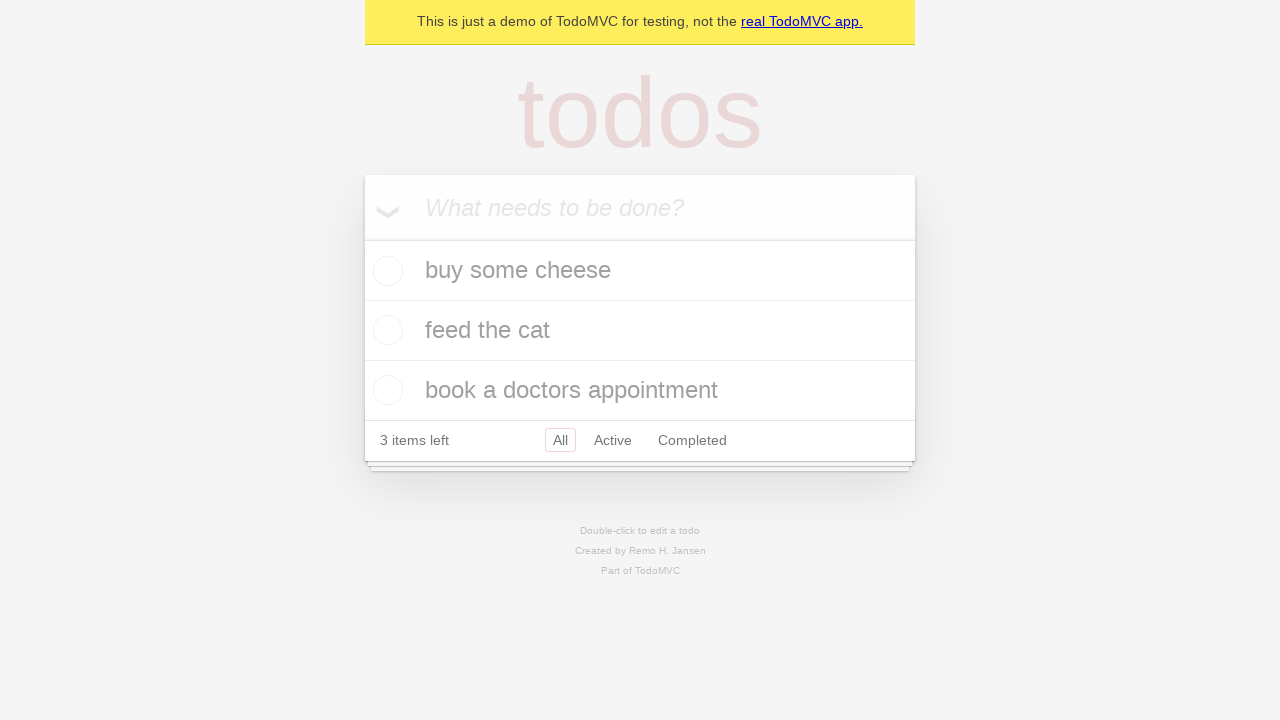

Todo list items loaded without completed class
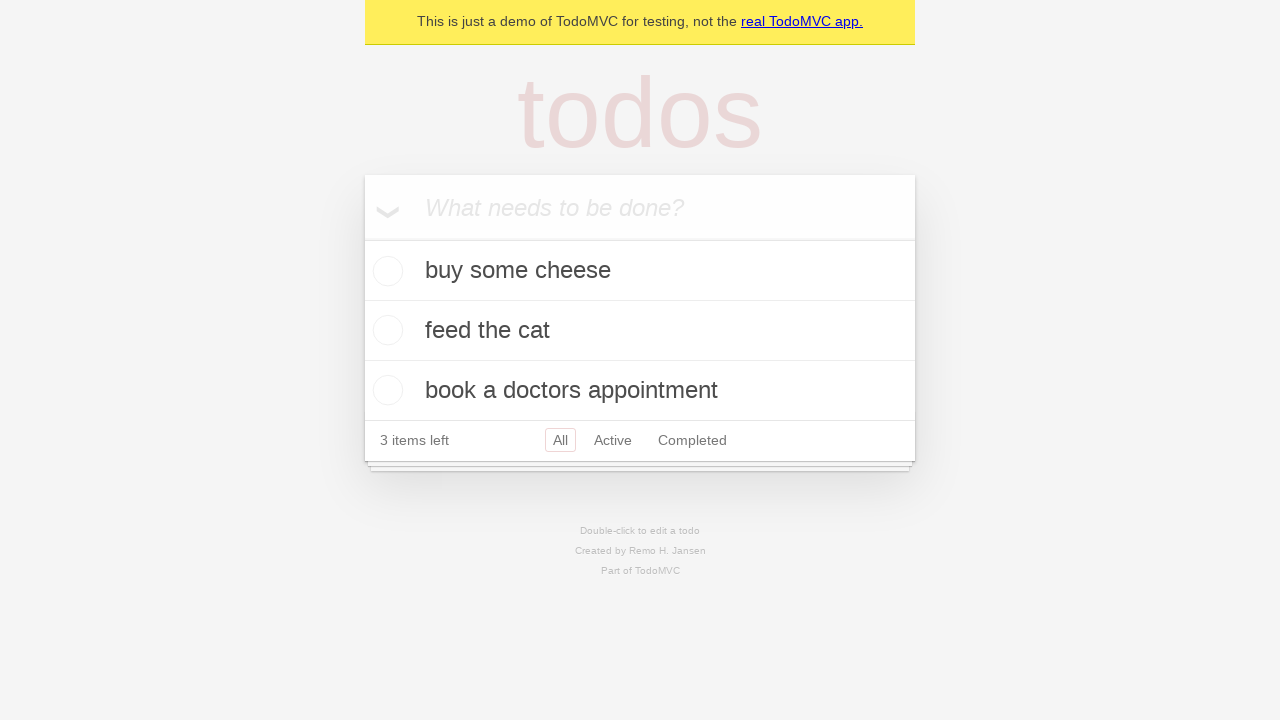

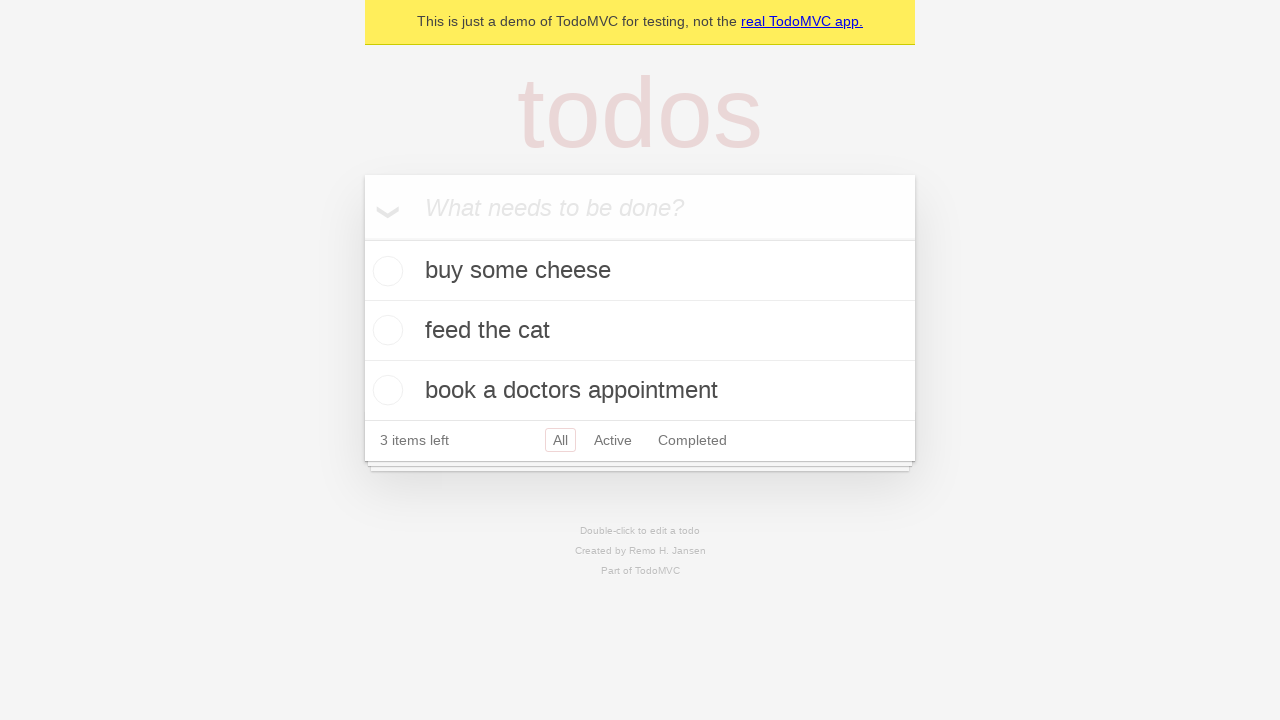